Tests a todo app by marking two items as done, adding a new item to the list, and verifying the new item was added correctly

Starting URL: https://lambdatest.github.io/sample-todo-app/

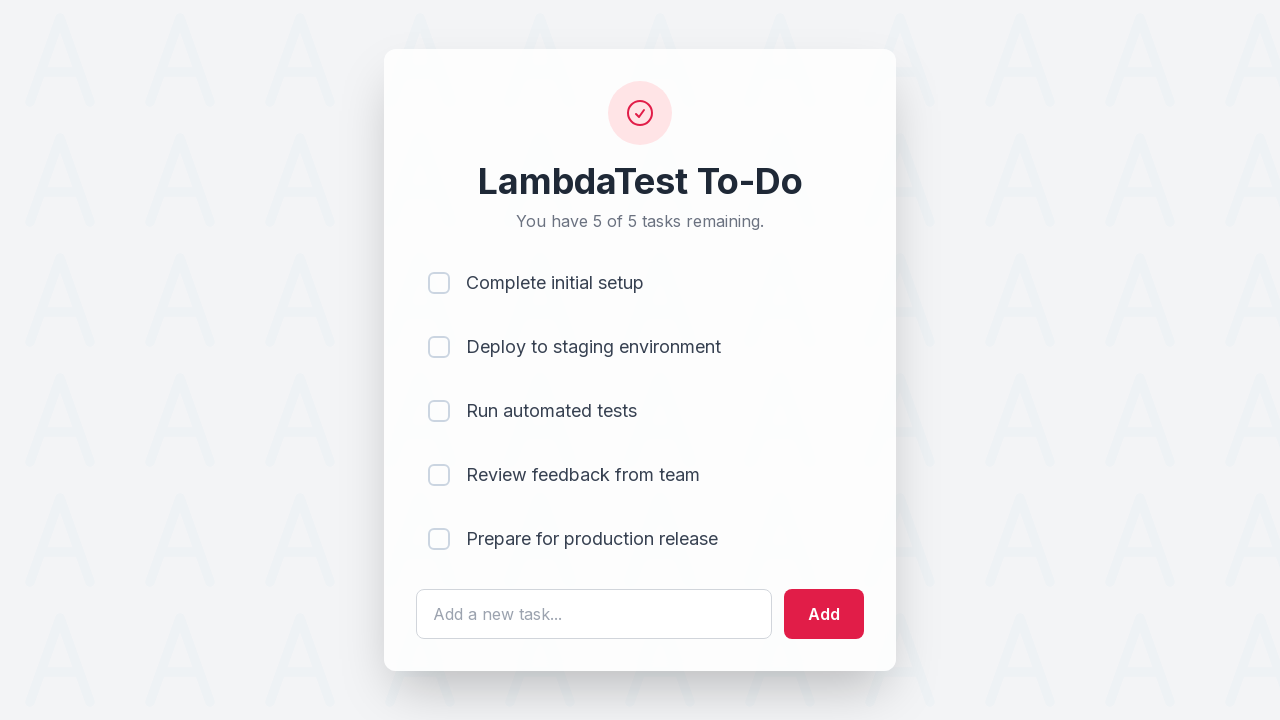

Marked first todo item as done at (439, 283) on input[name='li1']
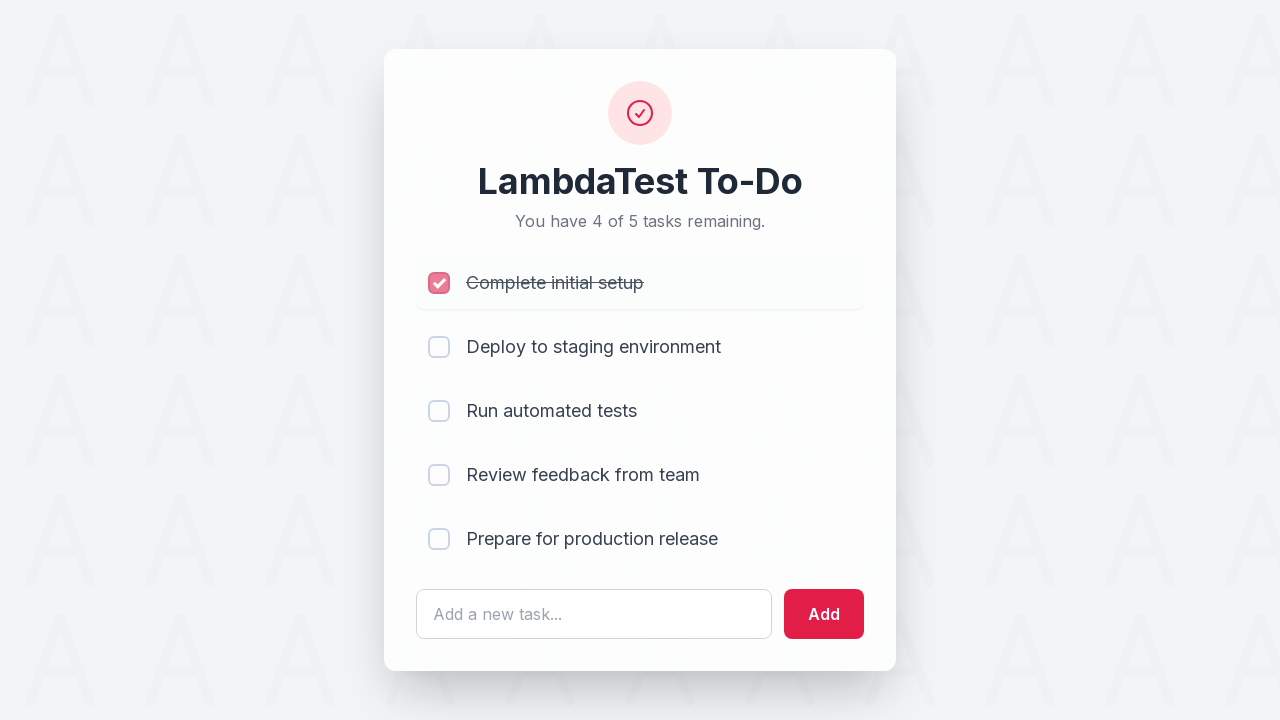

Marked second todo item as done at (439, 347) on input[name='li2']
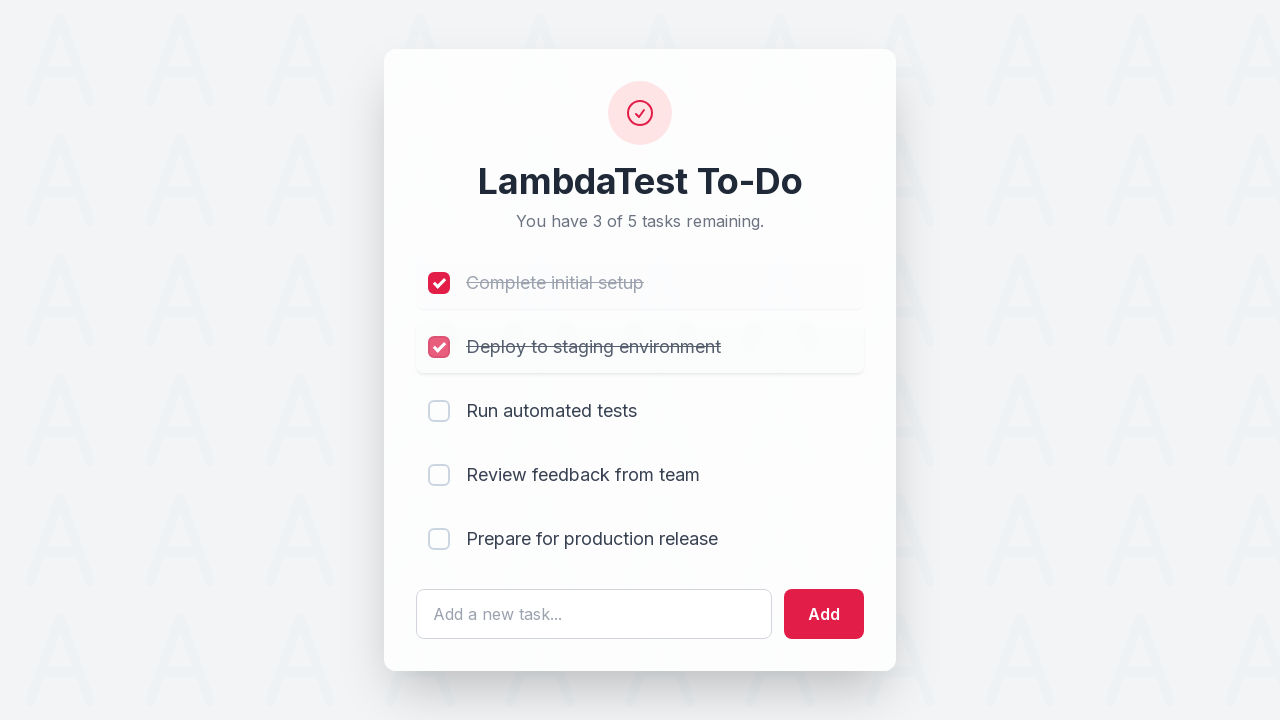

Filled new todo item text field with 'Yey, Let's add it to list' on #sampletodotext
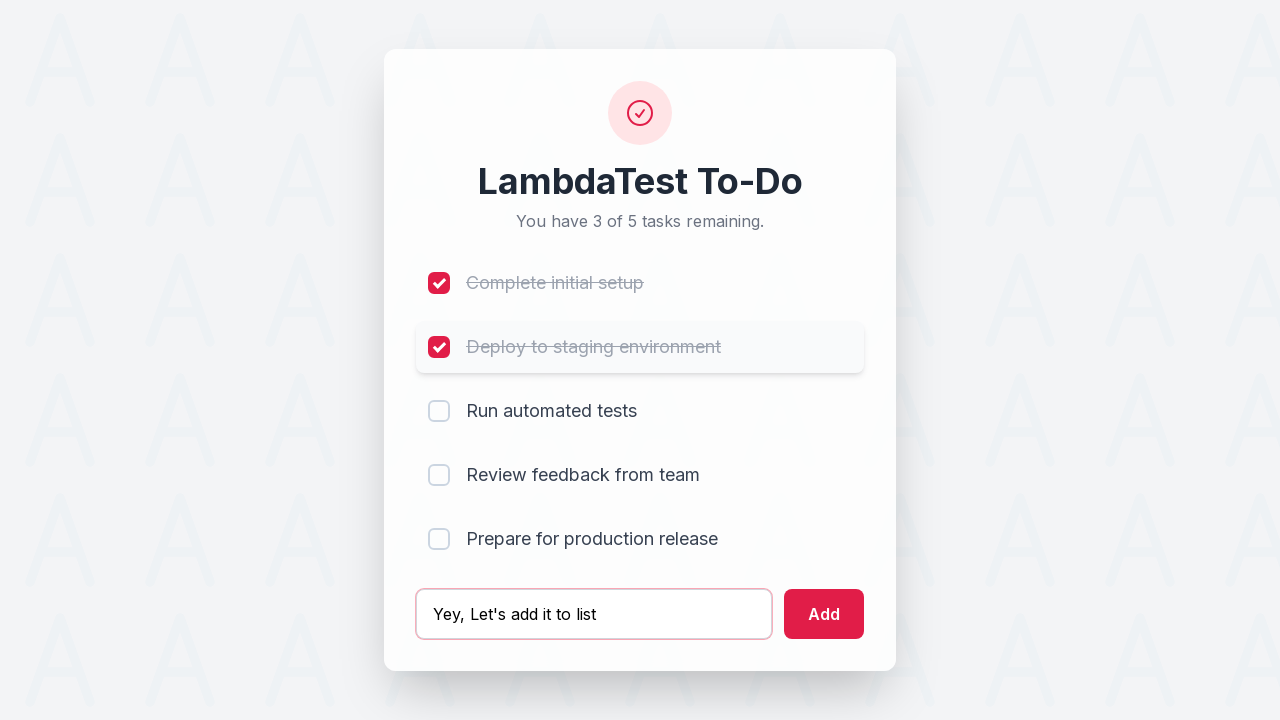

Clicked add button to create new todo item at (824, 614) on #addbutton
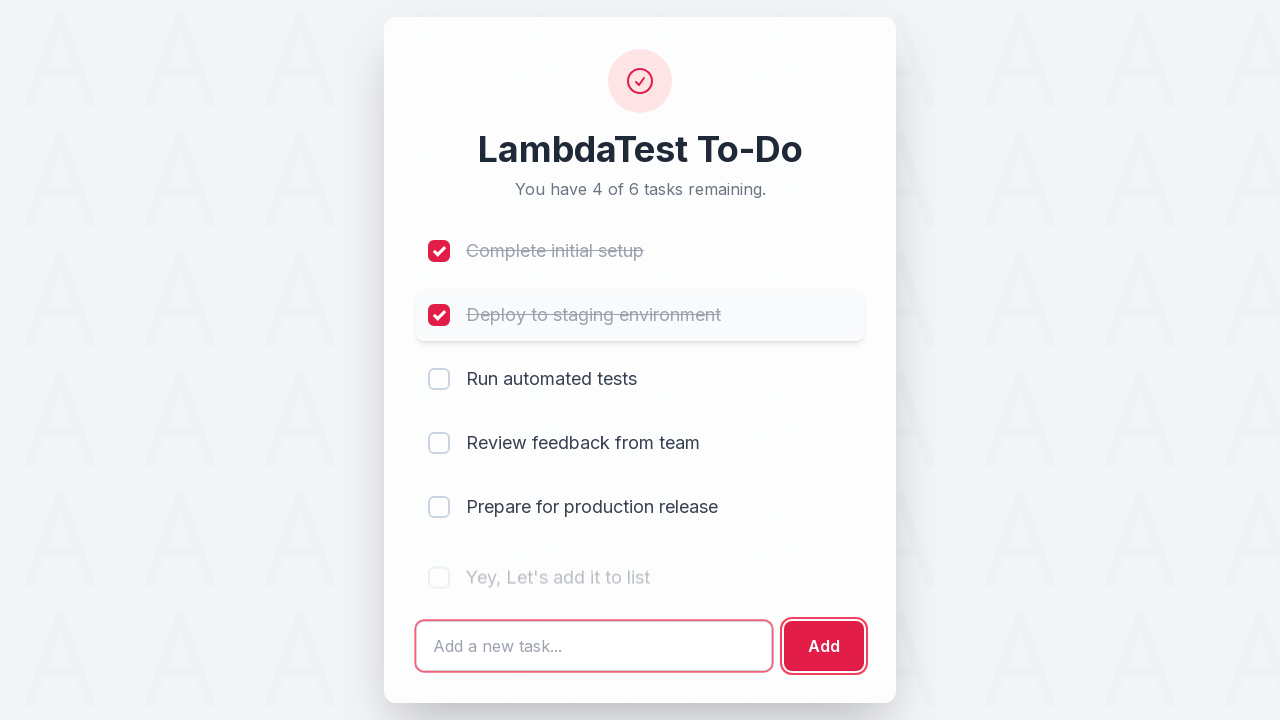

Verified new todo item was added to the list
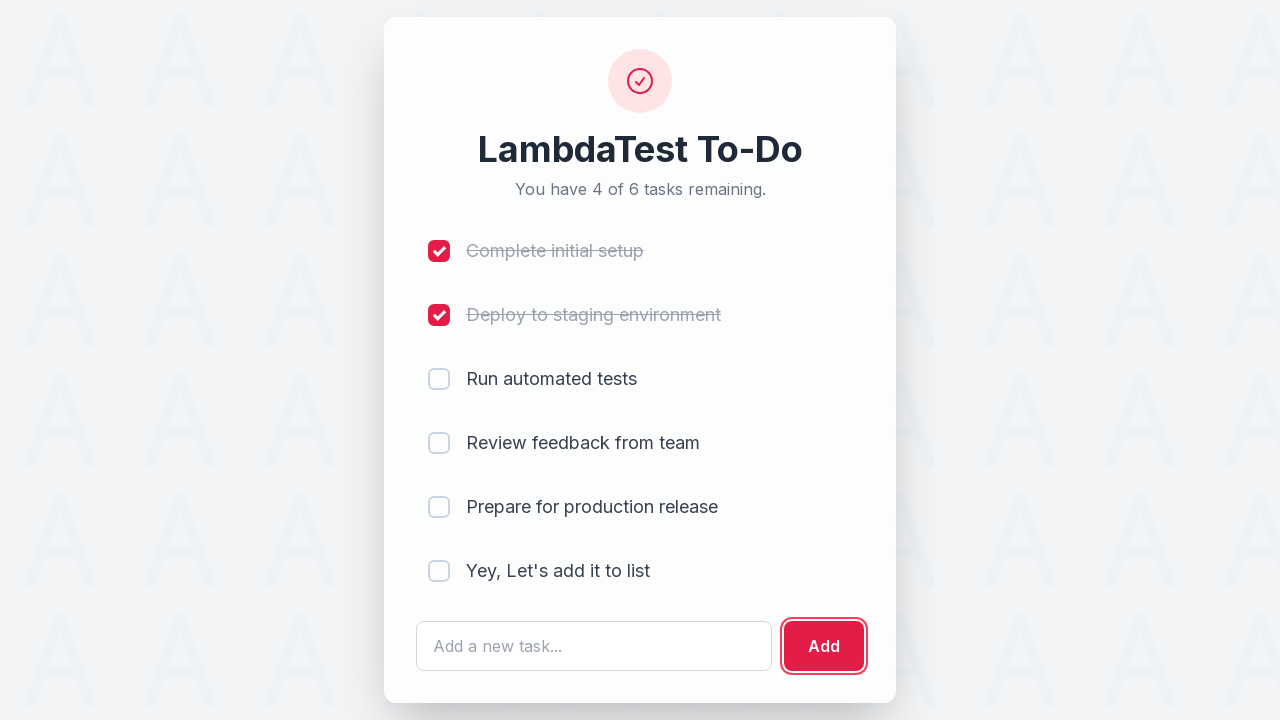

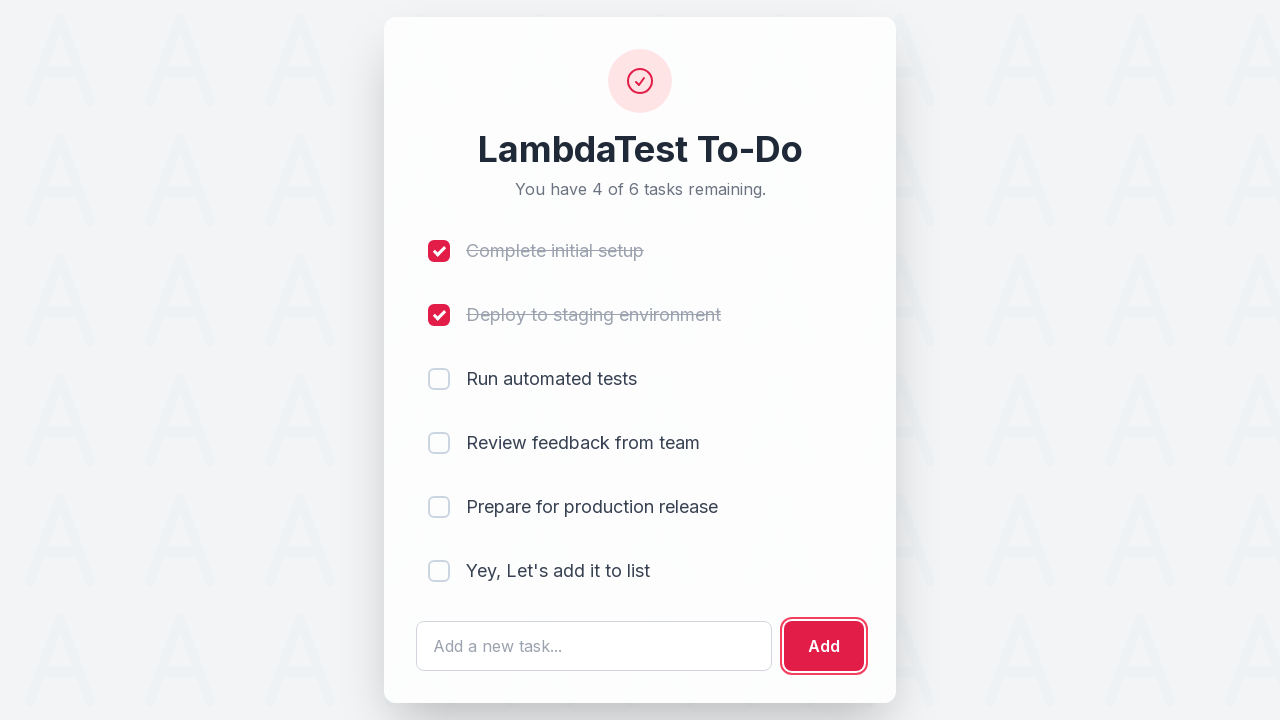